Tests handling of a JavaScript confirm box by clicking a button to trigger the confirm dialog and dismissing it

Starting URL: https://automationbysqatools.blogspot.com/2020/08/alerts.html

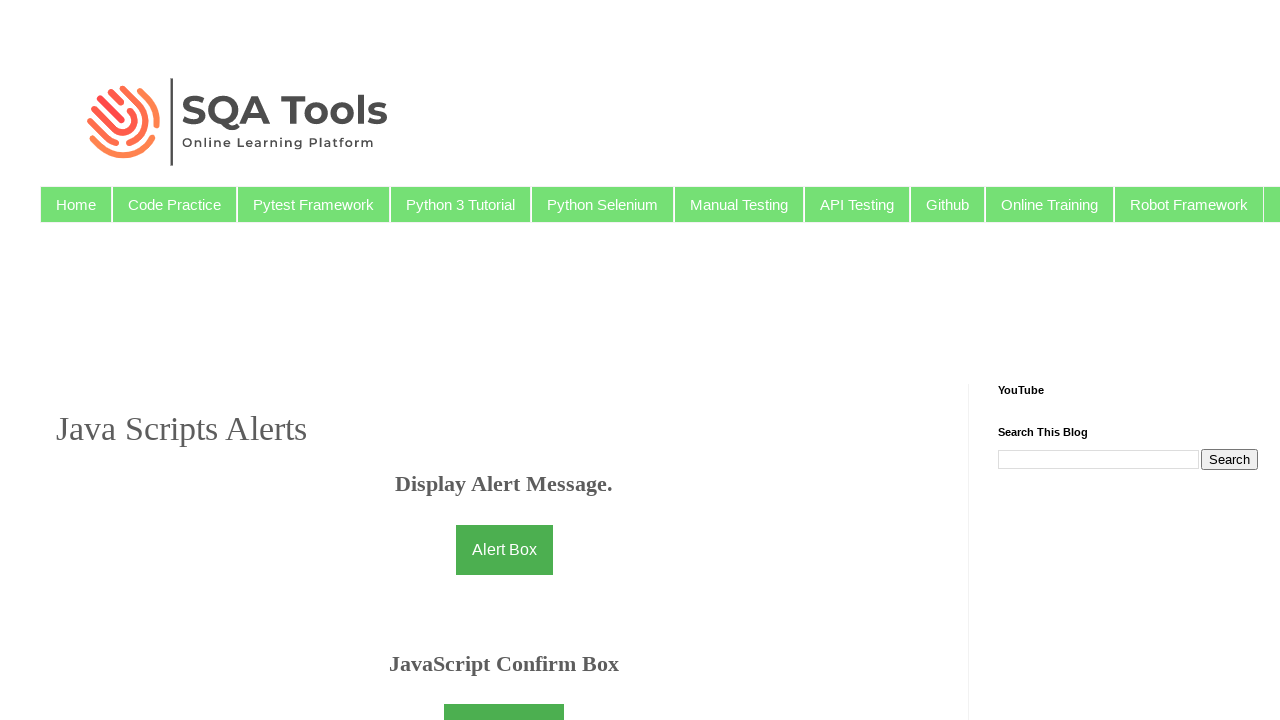

Set up dialog handler to dismiss confirm box
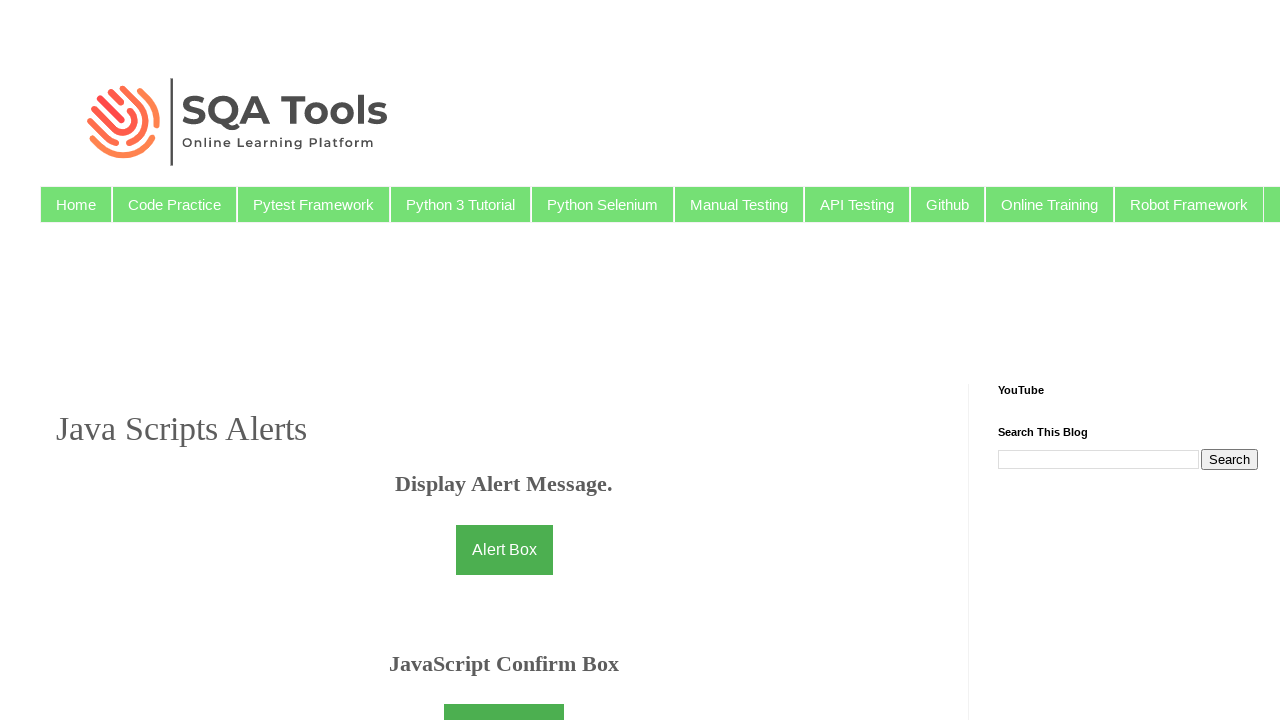

Clicked button to trigger confirm dialog at (504, 695) on #button
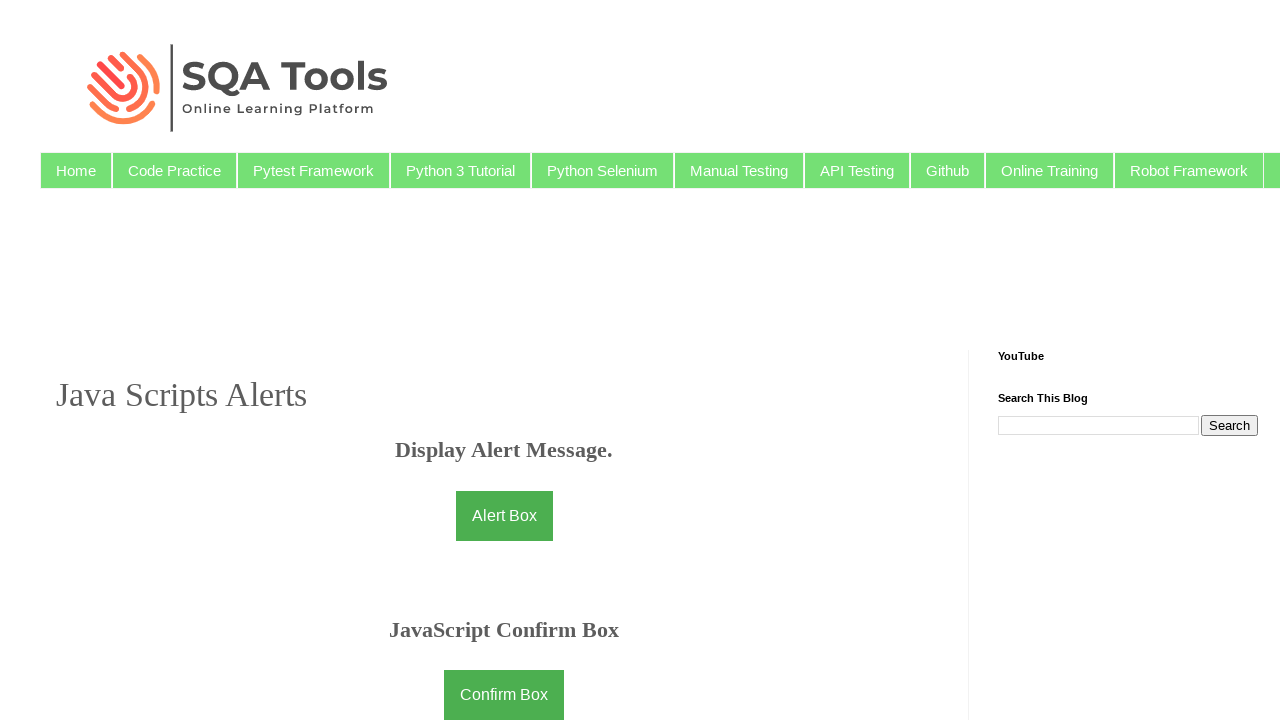

Confirm dialog was dismissed and result text appeared
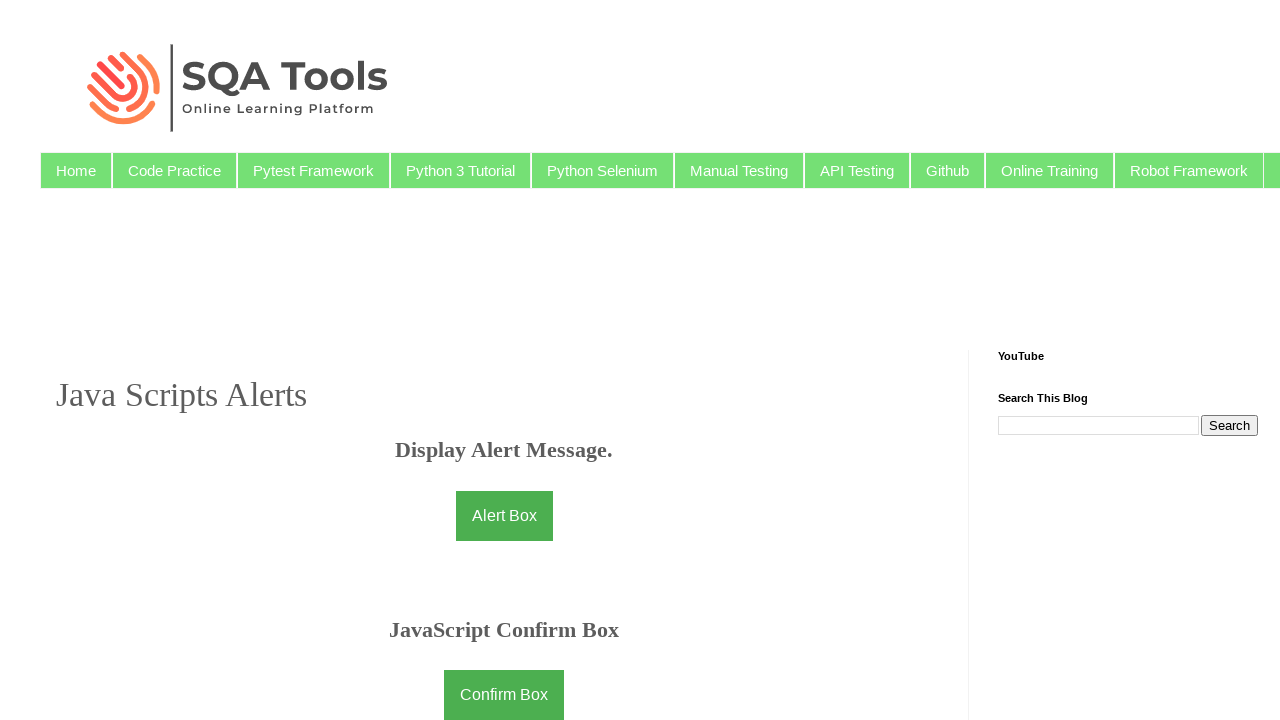

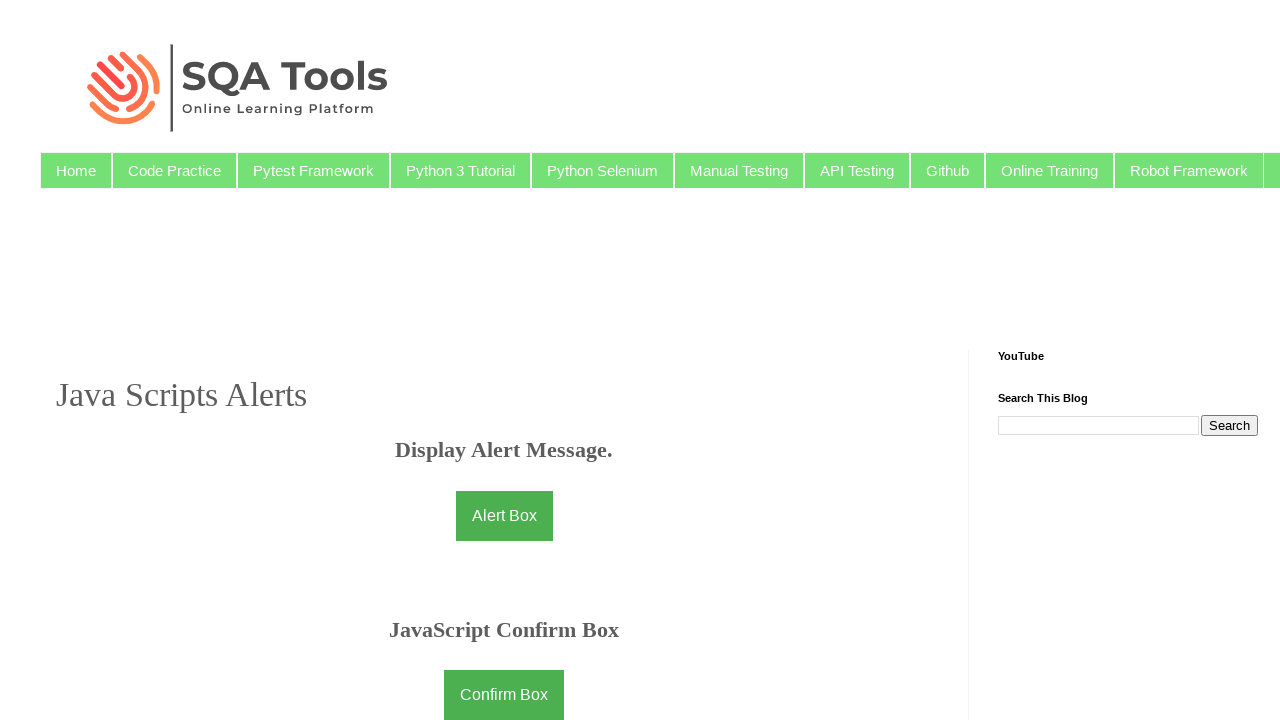